Tests form field interaction on a registration page by filling in first name and last name fields

Starting URL: https://naveenautomationlabs.com/opencart/index.php?route=account/register

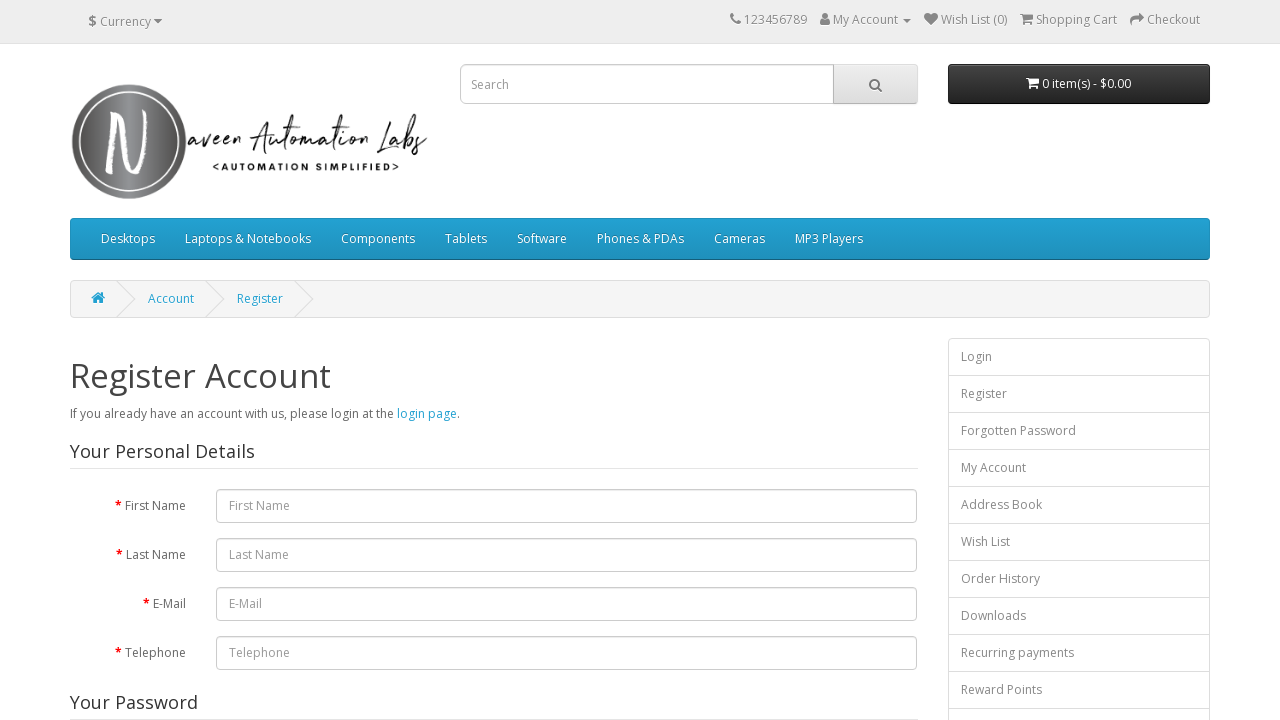

Filled first name field with 'vikku' on #input-firstname
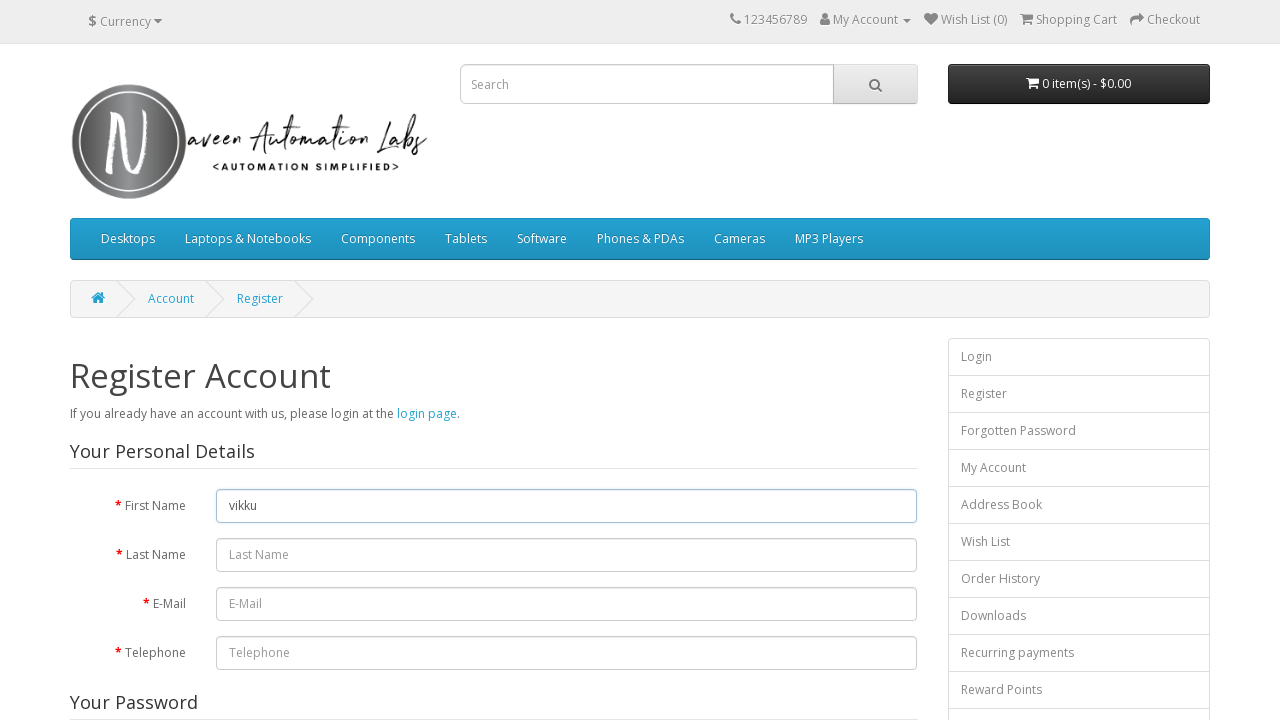

Filled last name field with 'Johnson' on #input-lastname
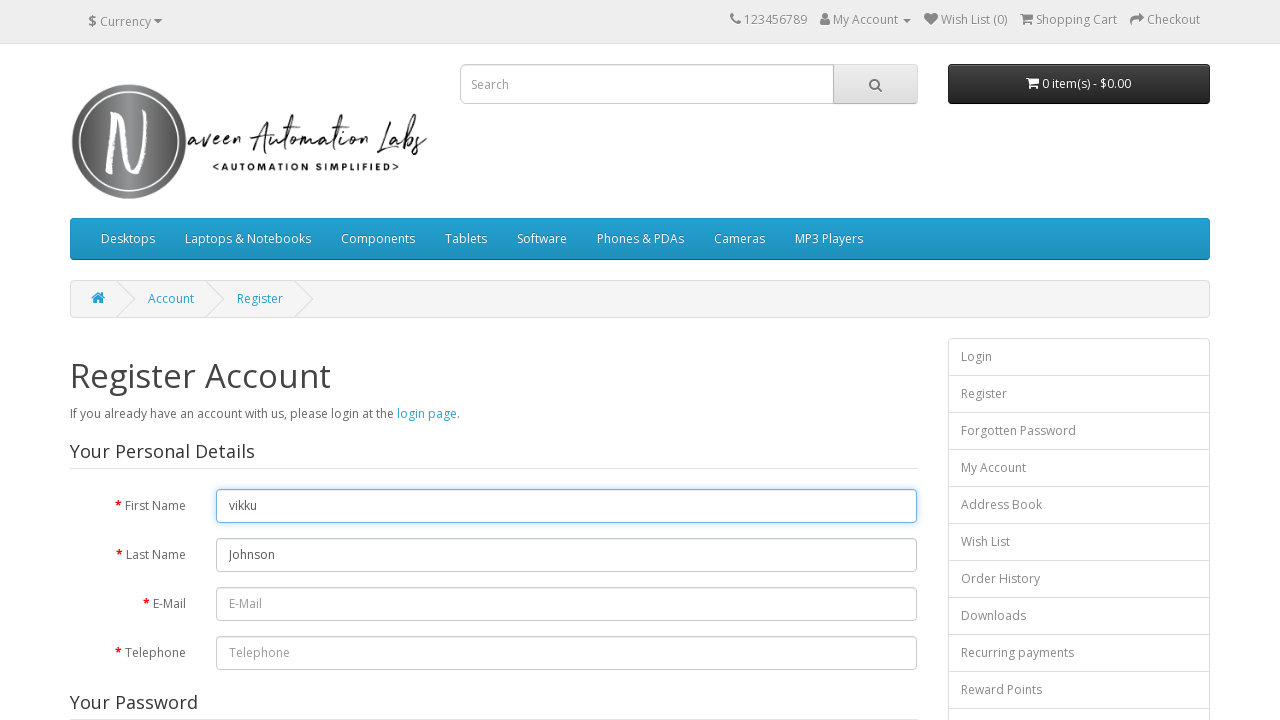

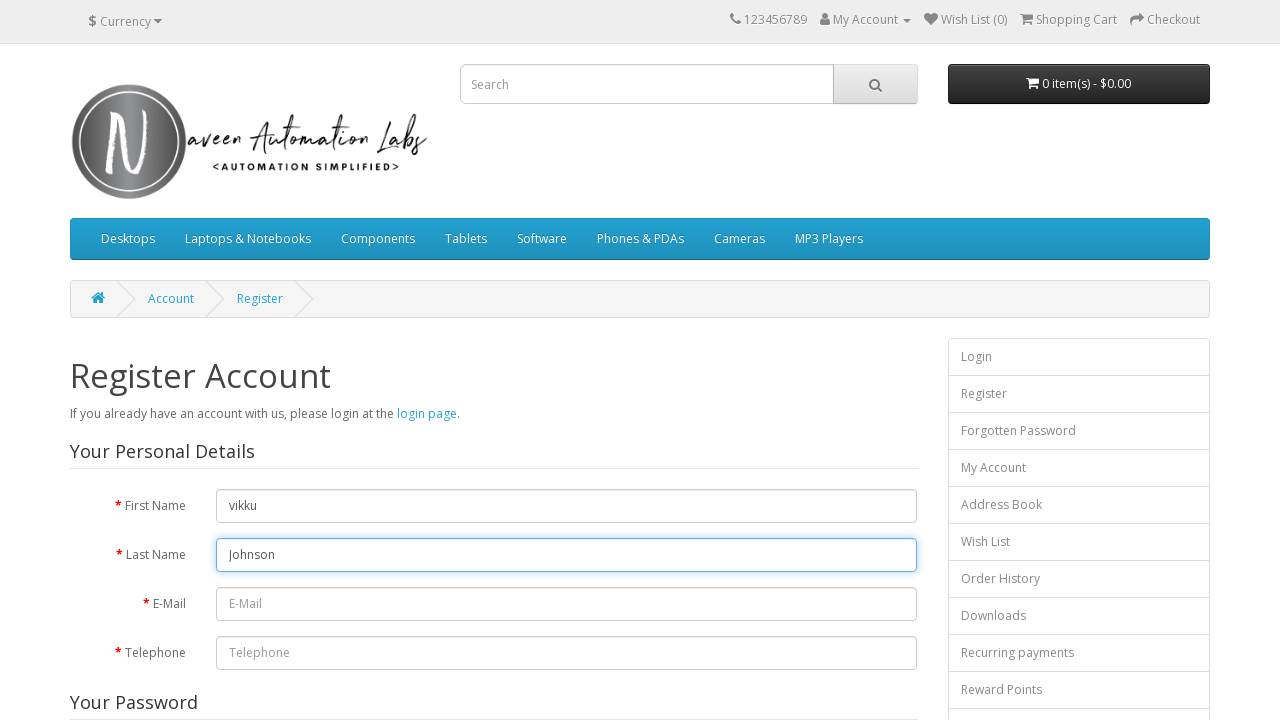